Tests browser window maximize functionality by navigating to Mount Sinai website and maximizing the window

Starting URL: https://www.mountsinai.org/

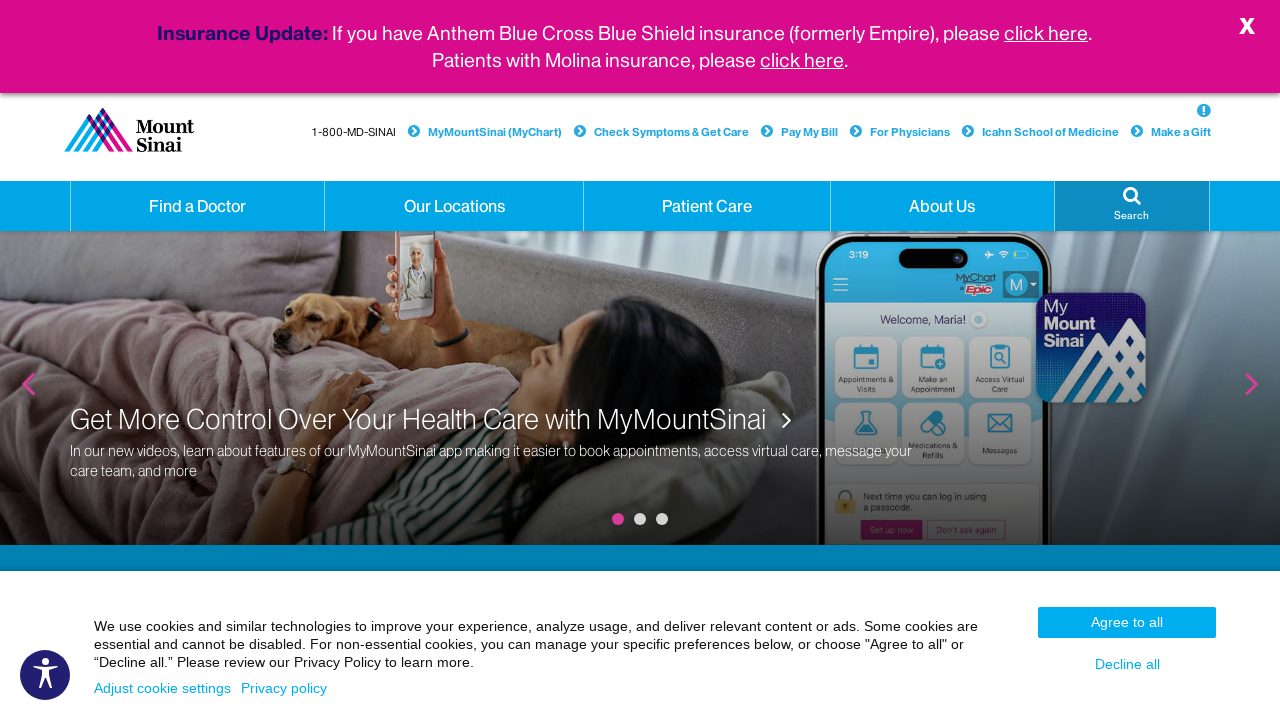

Waited for Mount Sinai website to load (domcontentloaded state)
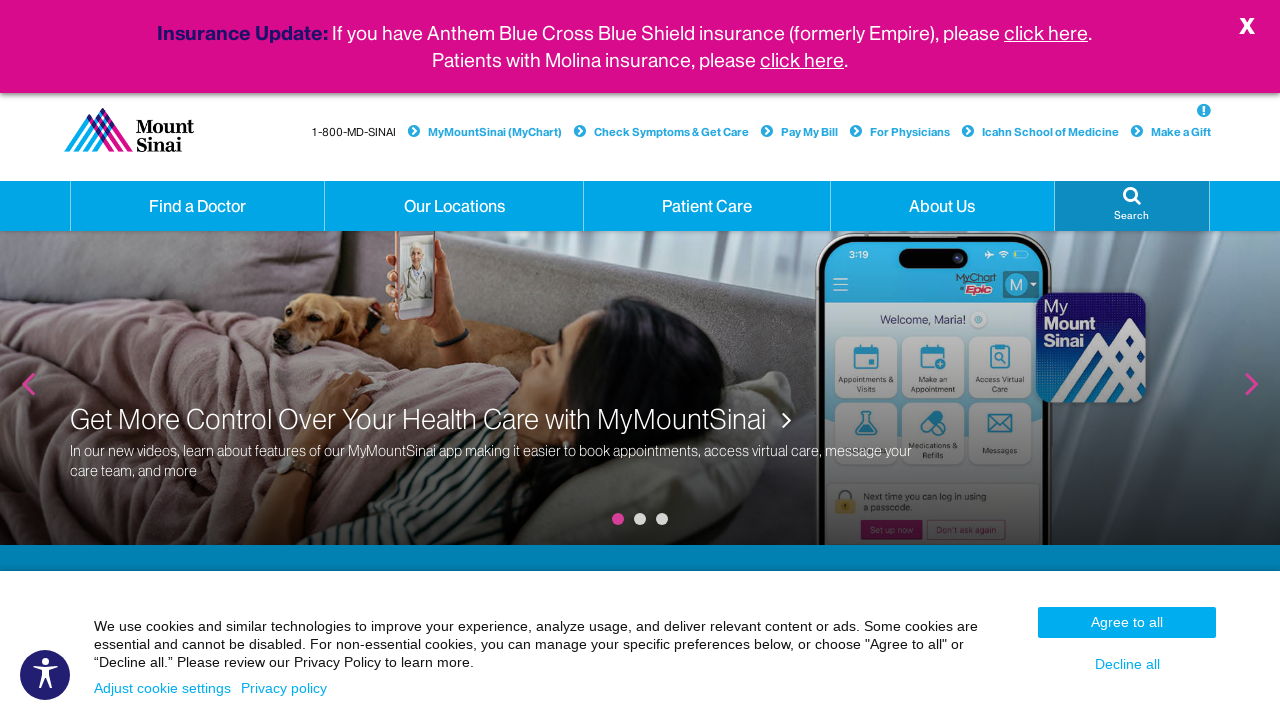

Maximized browser window
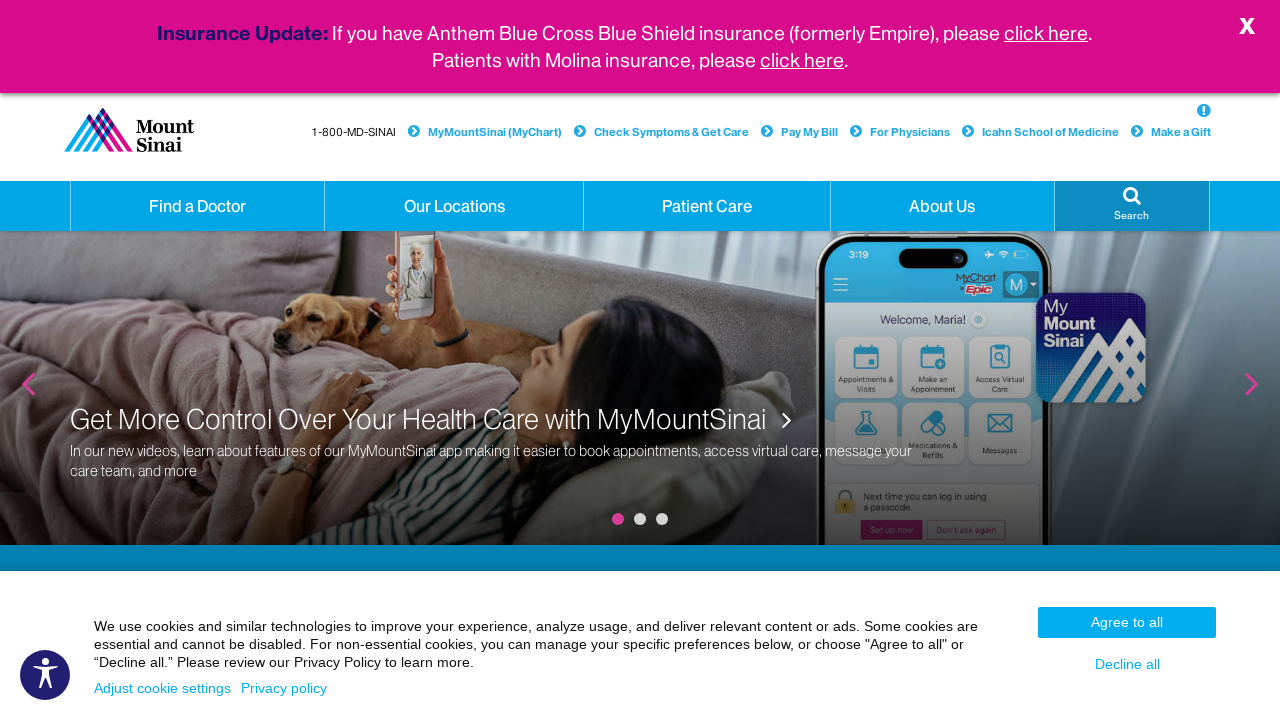

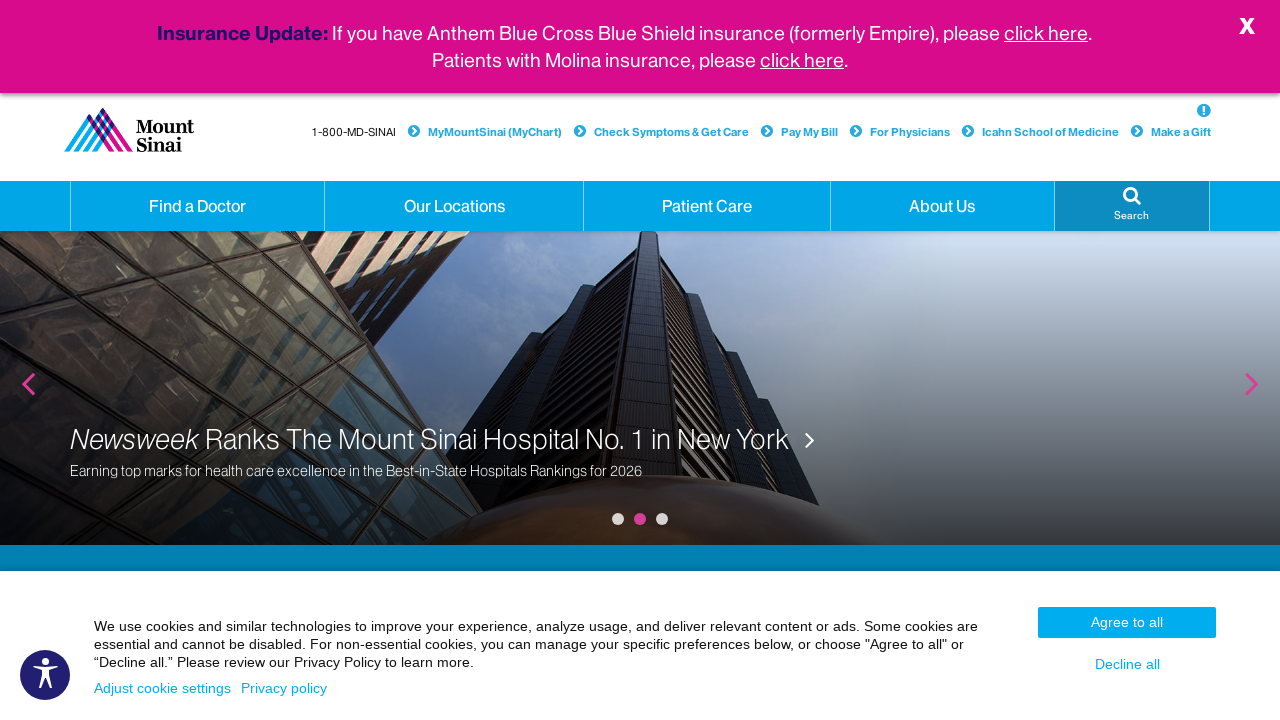